Tests drag and drop functionality by moving a draggable element to two different drop zones sequentially

Starting URL: https://v1.training-support.net/selenium/drag-drop

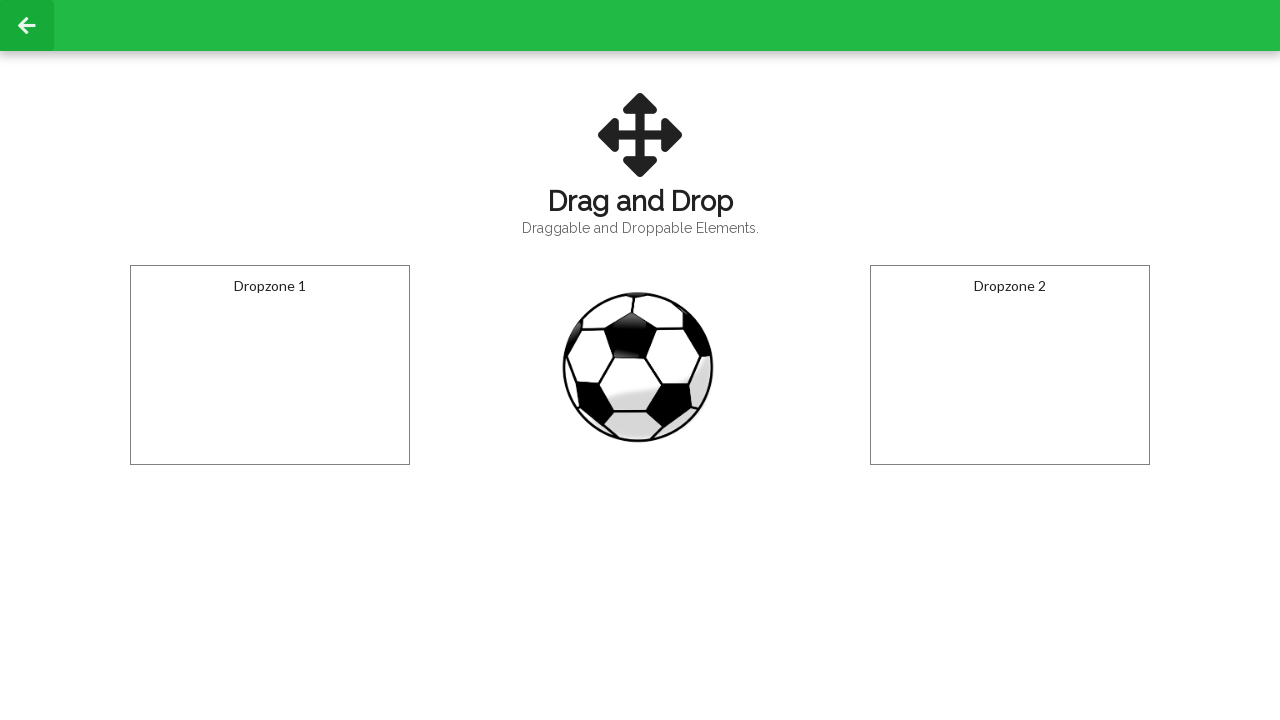

Located draggable ball element
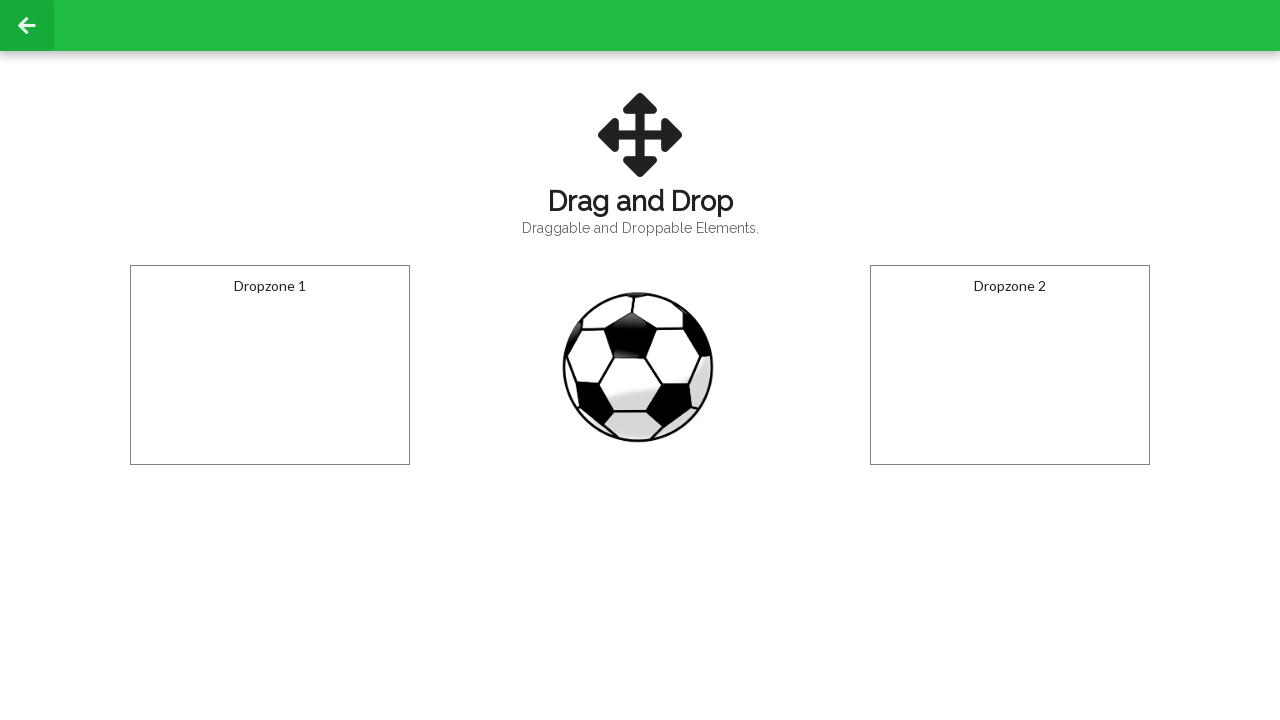

Located first drop zone
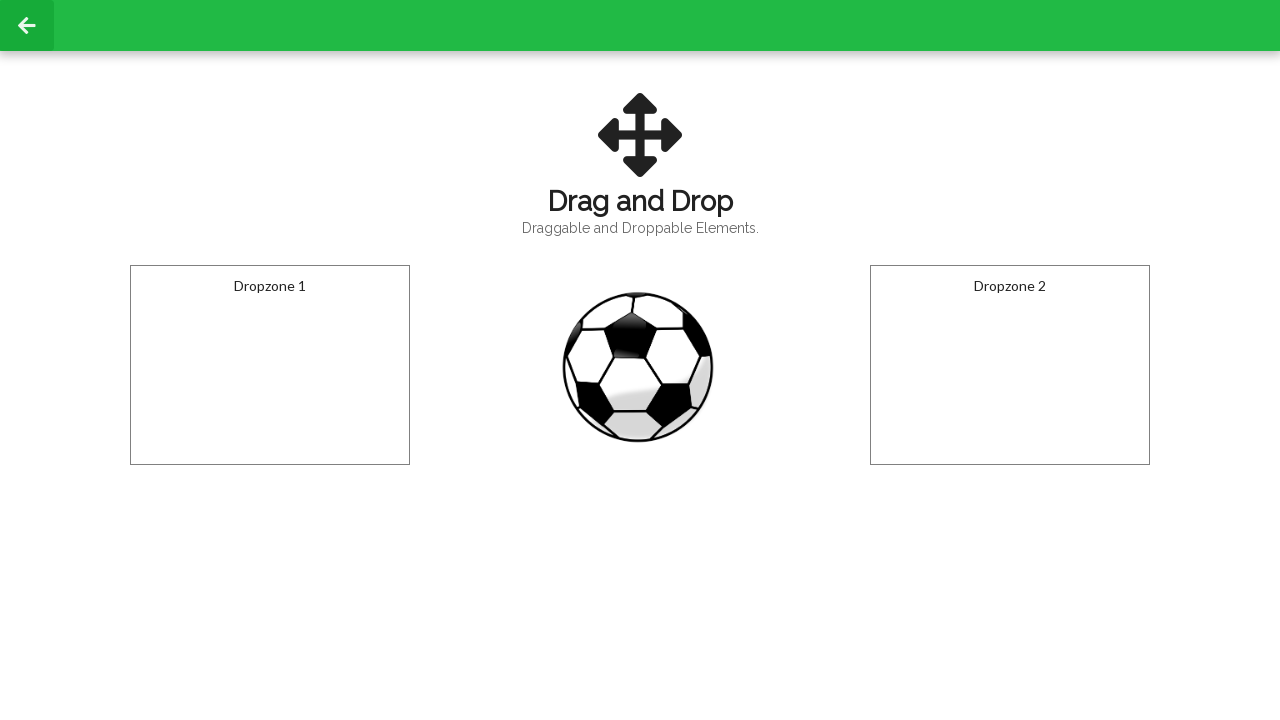

Located second drop zone
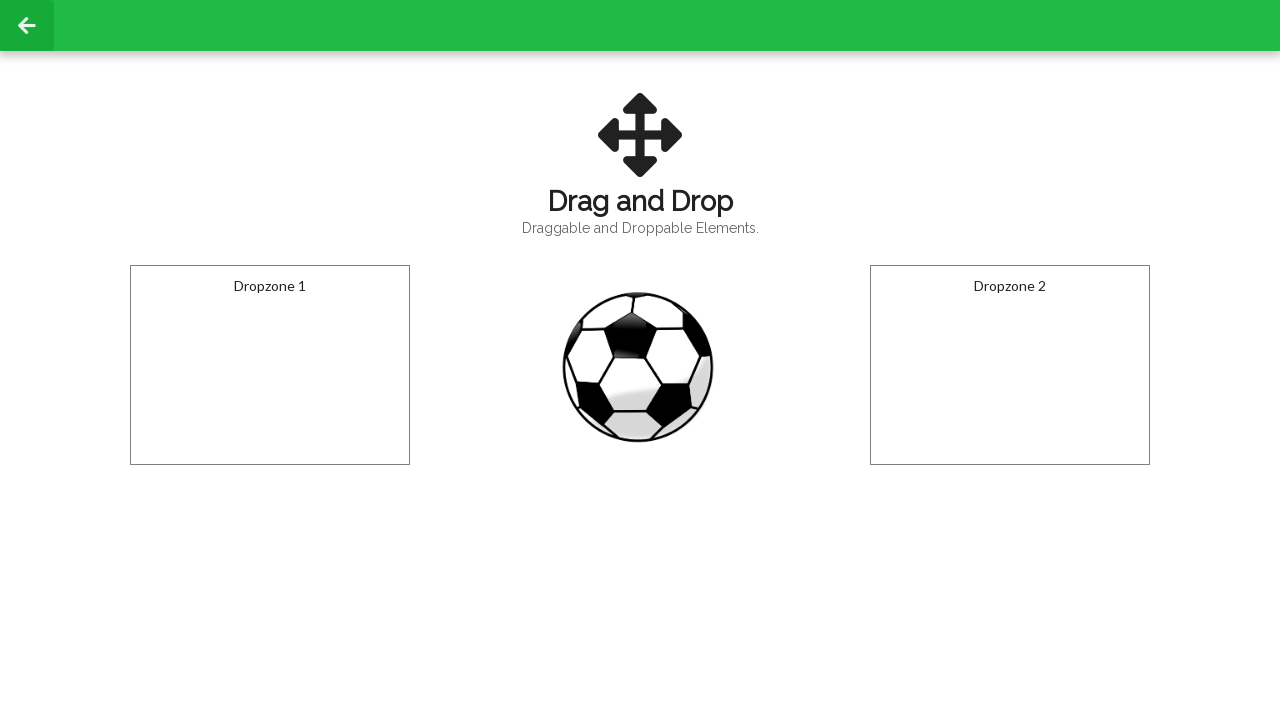

Dragged ball to first drop zone at (270, 365)
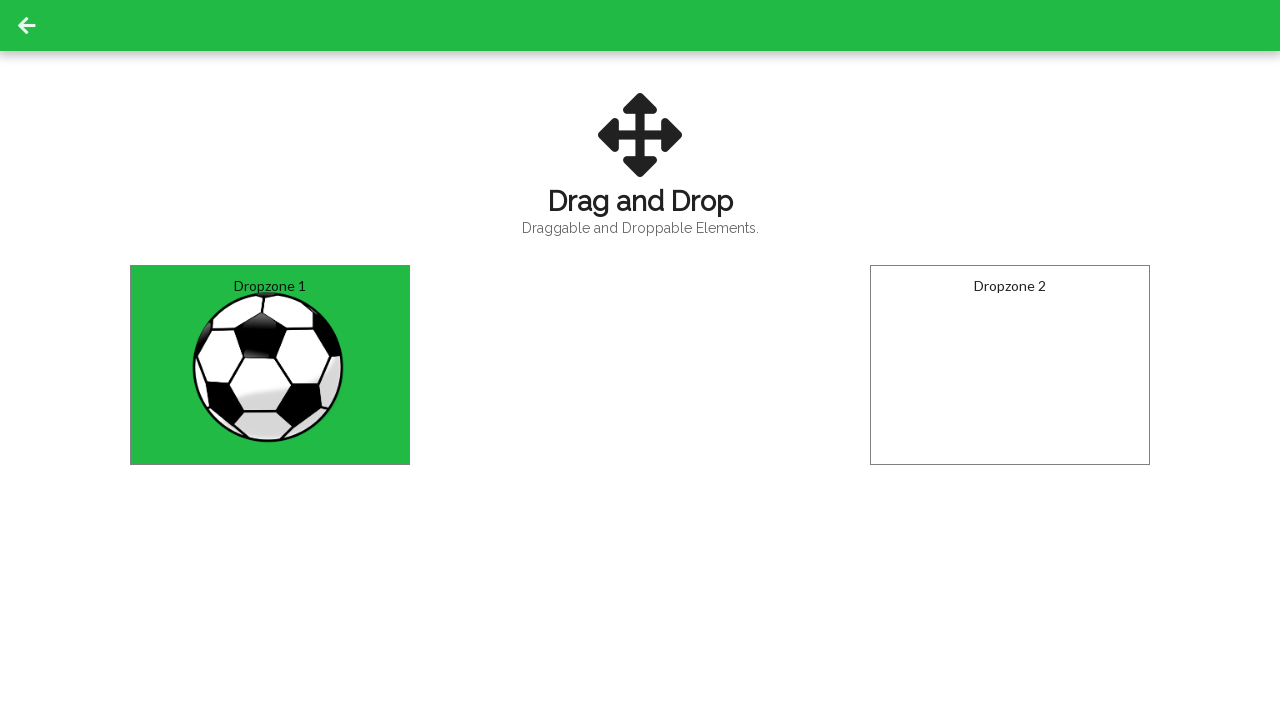

Dragged ball from first drop zone to second drop zone at (1010, 365)
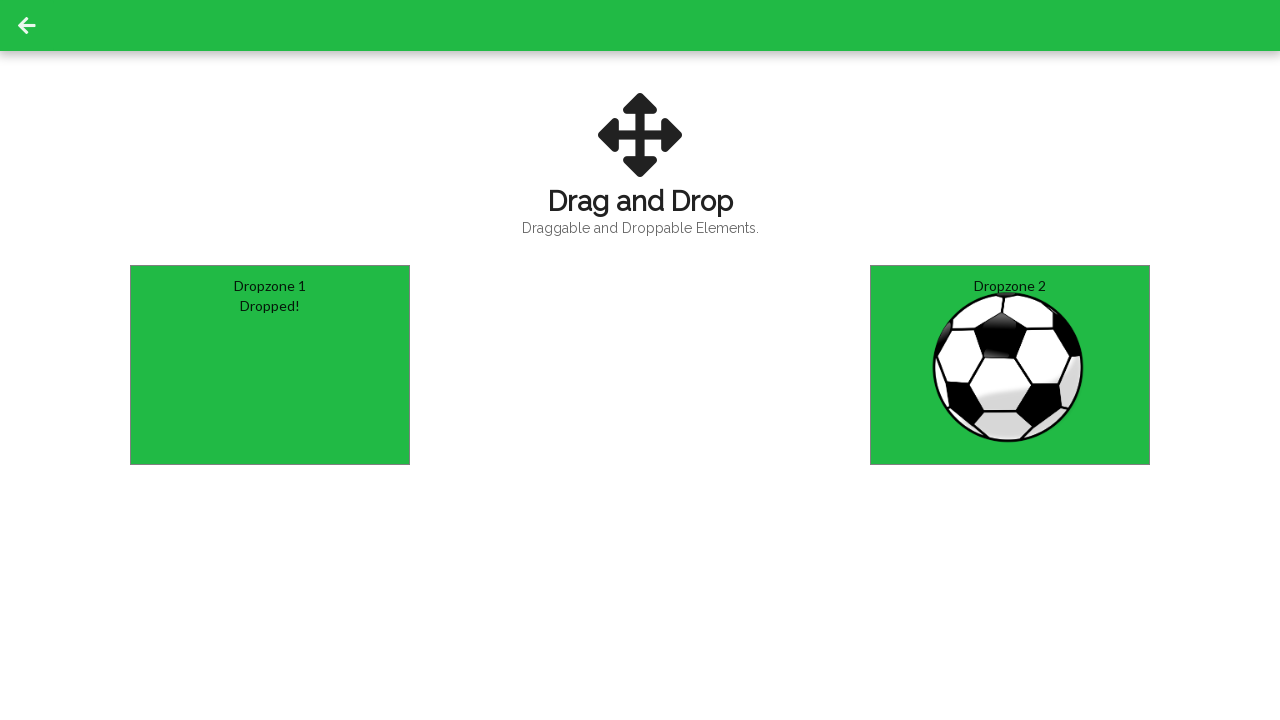

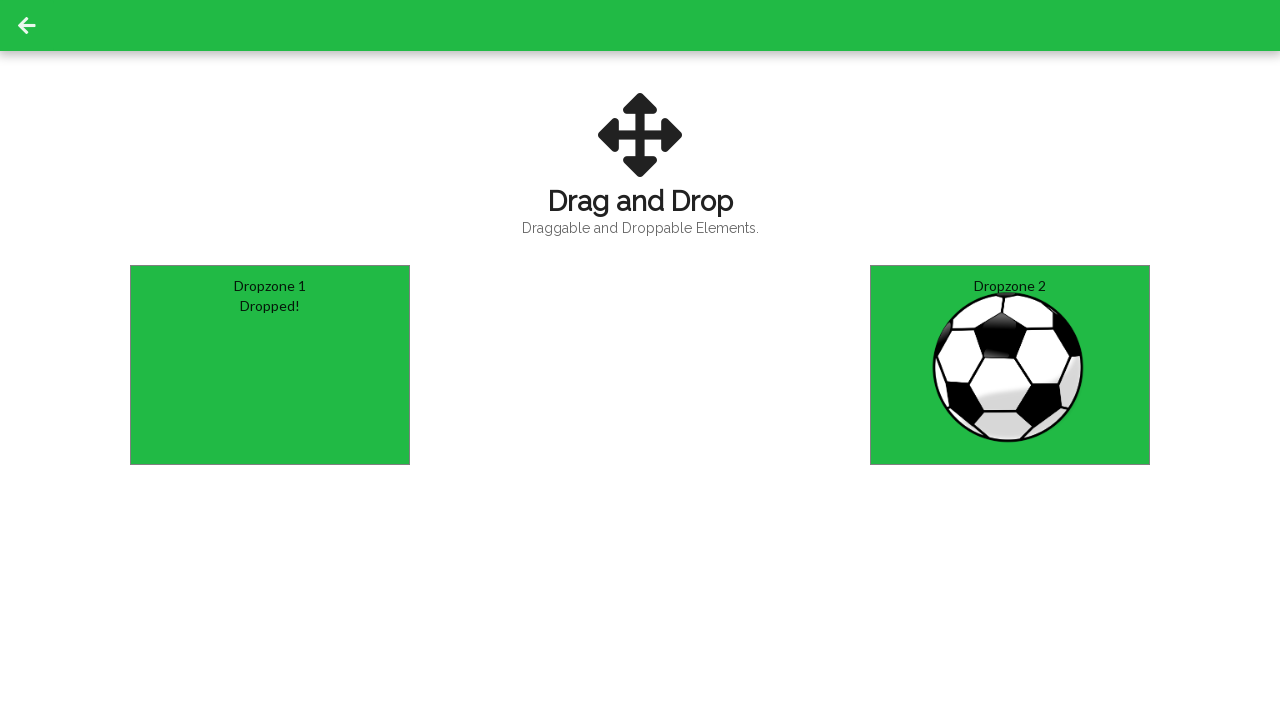